Navigates to GitHub homepage and verifies the page loads by checking that the title is present

Starting URL: https://github.com

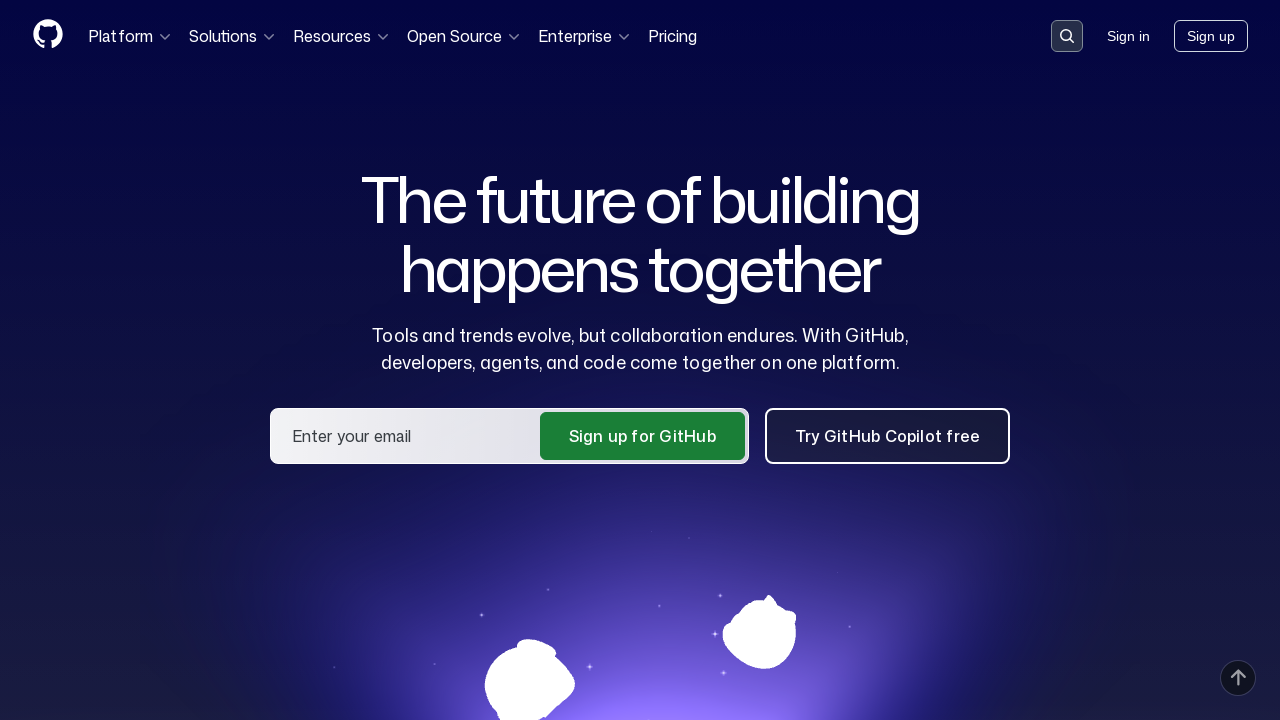

Navigated to GitHub homepage
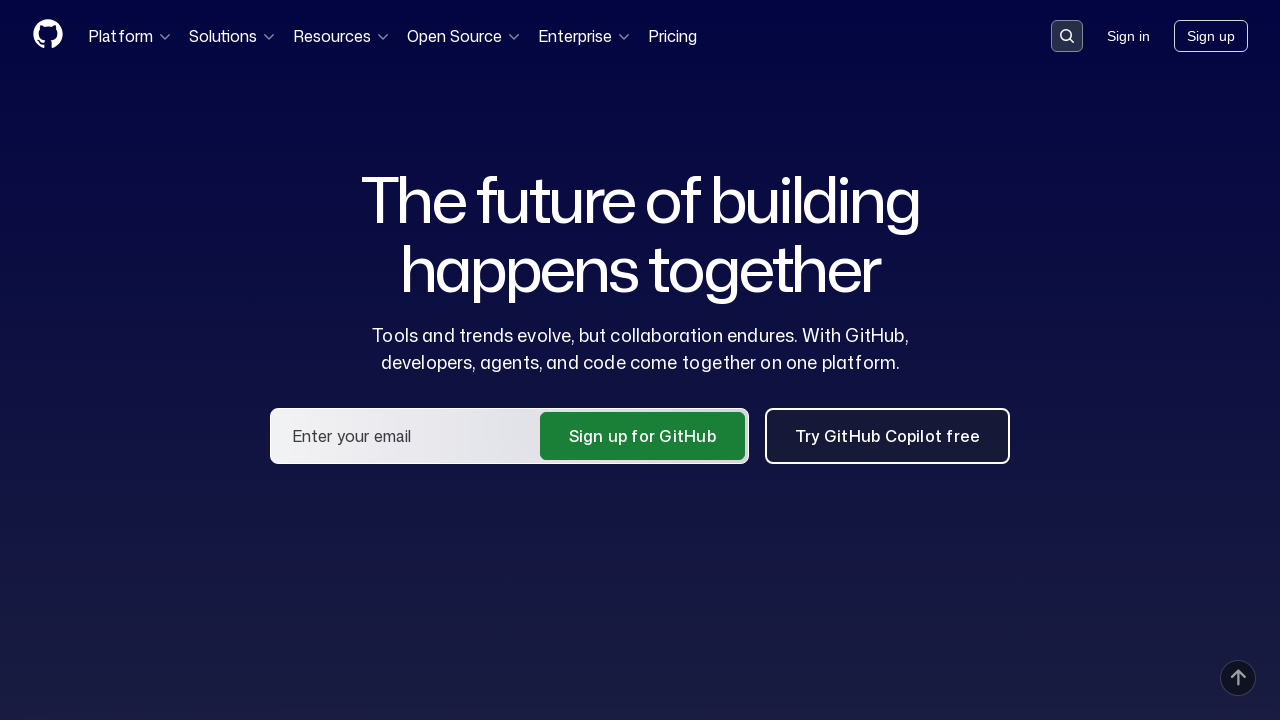

Page DOM content has loaded
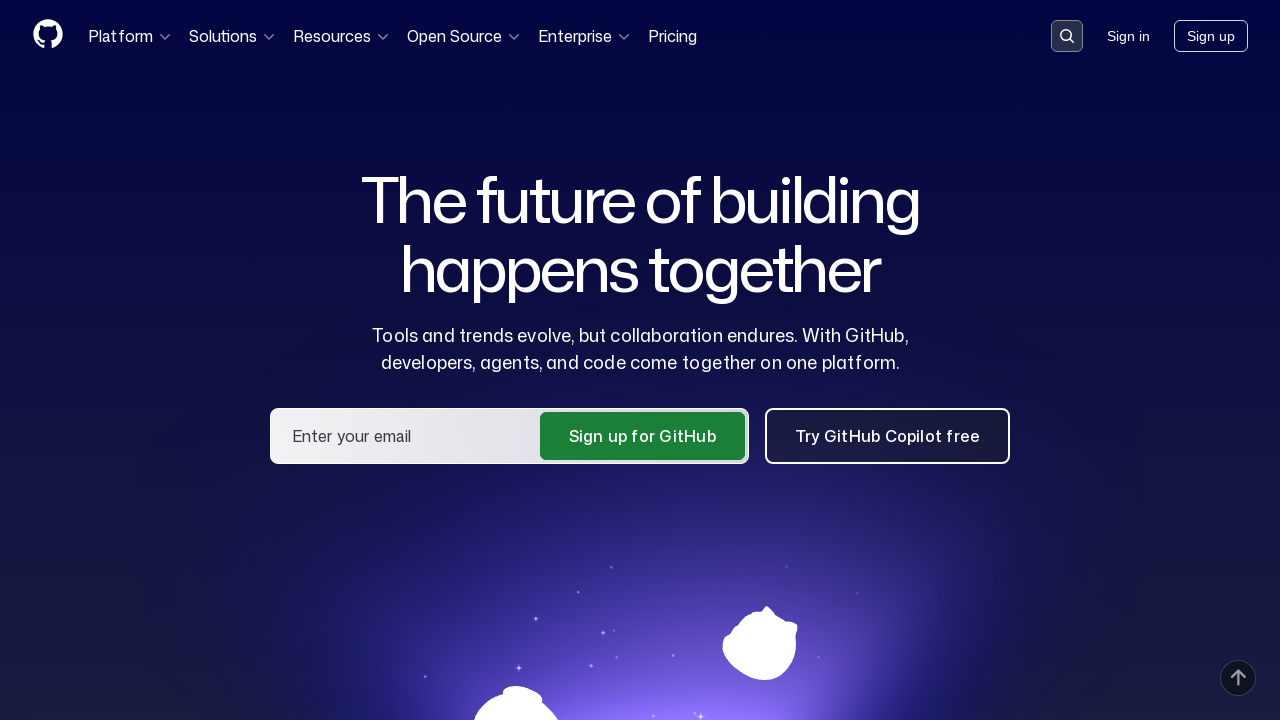

Verified that 'GitHub' is present in page title
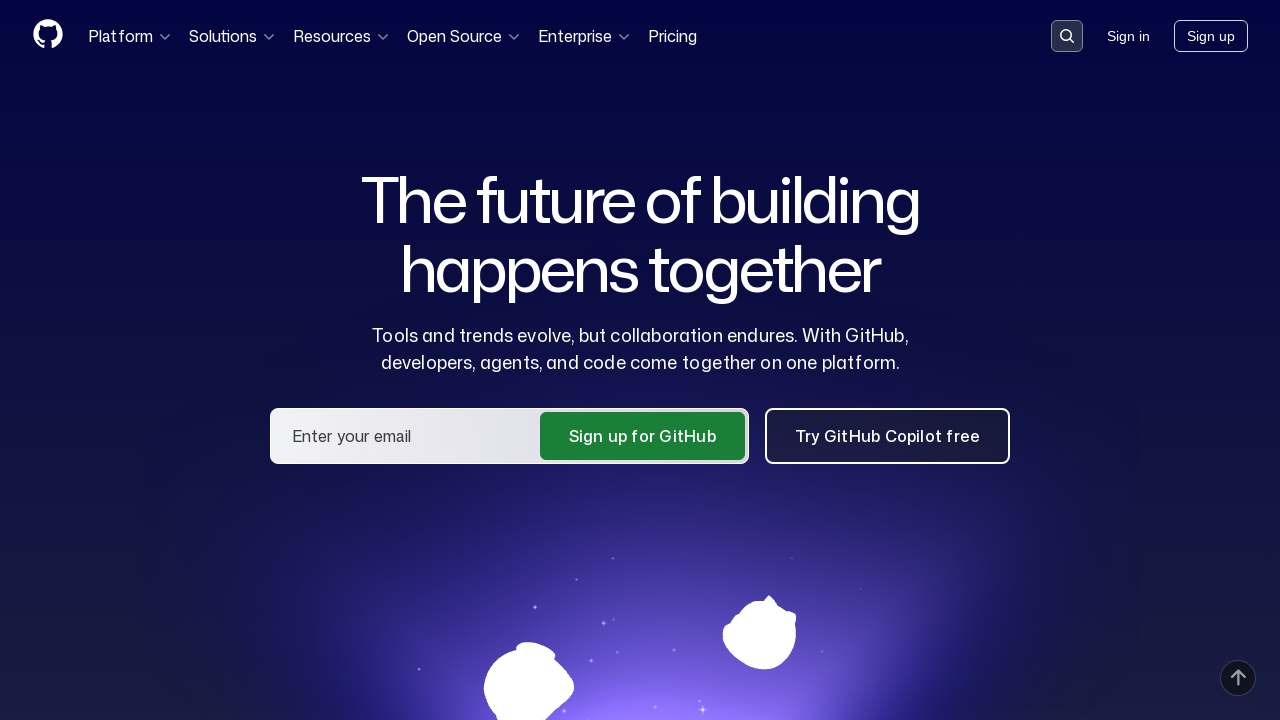

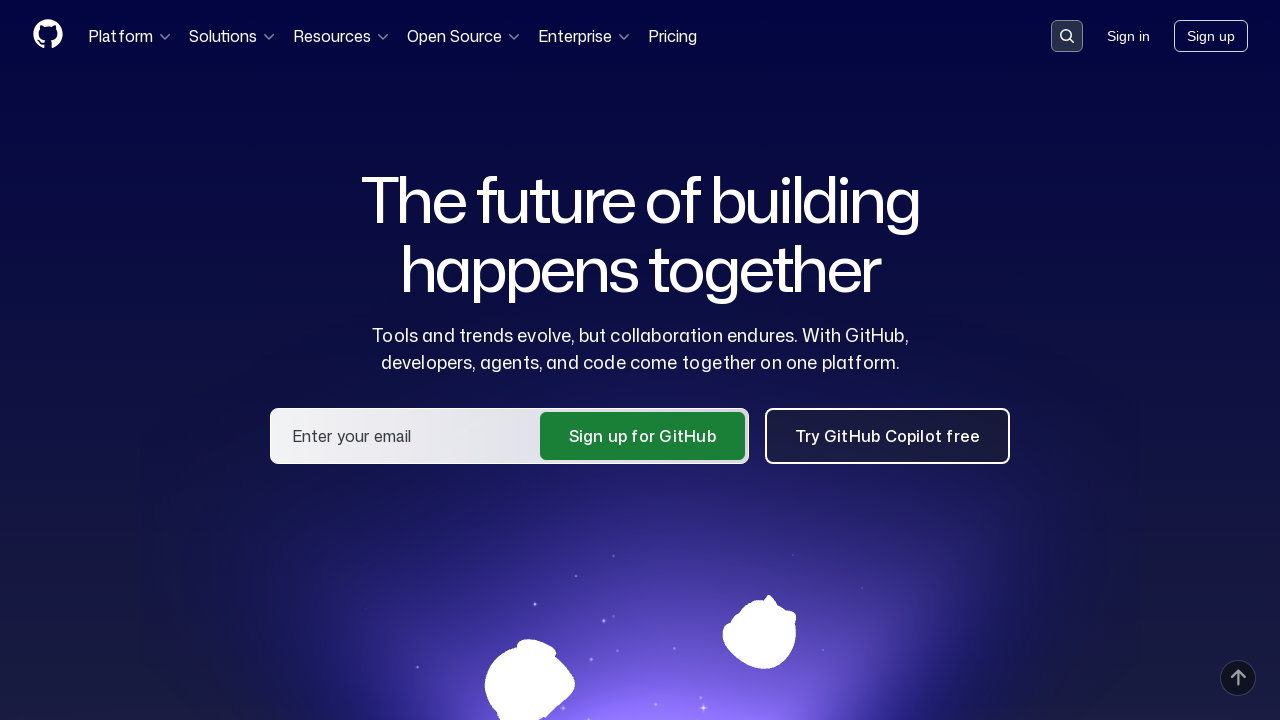